Tests JavaScript confirm dialog by clicking a button to trigger a confirm dialog and accepting it

Starting URL: http://the-internet.herokuapp.com/javascript_alerts

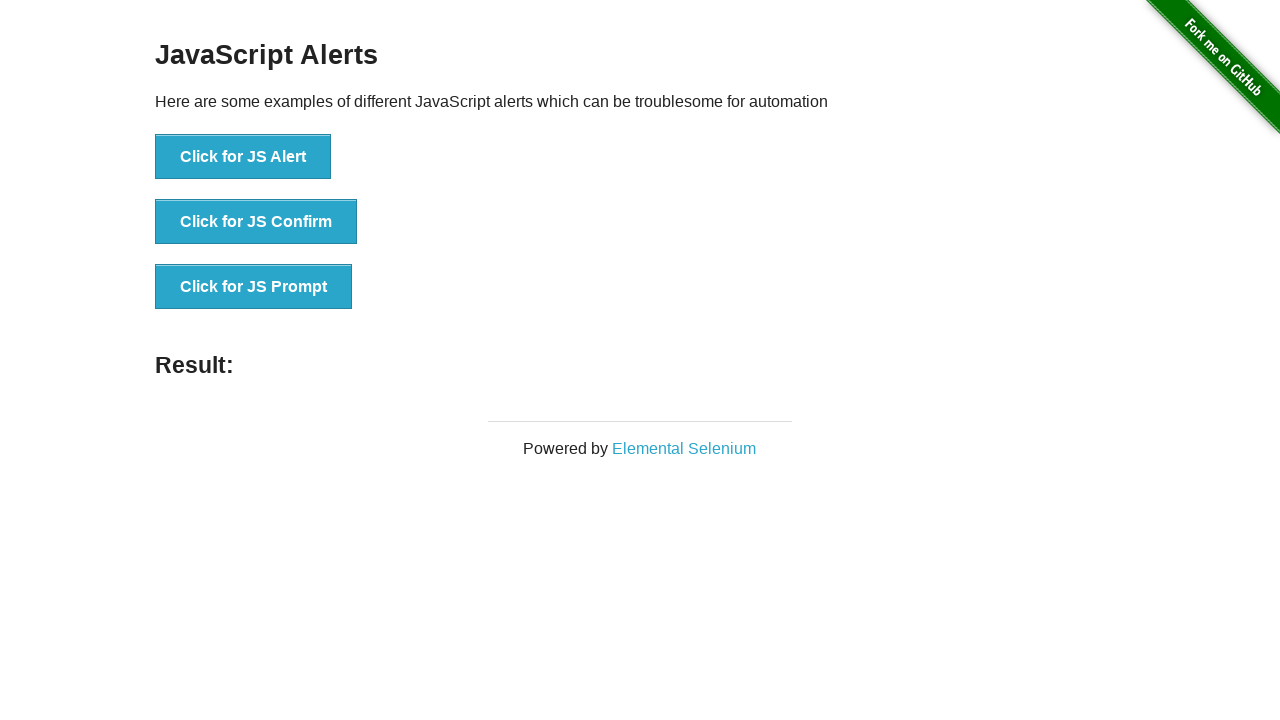

Clicked the second alert button to trigger confirm dialog at (256, 222) on xpath=//*[@id="content"]/div/ul/li[2]/button
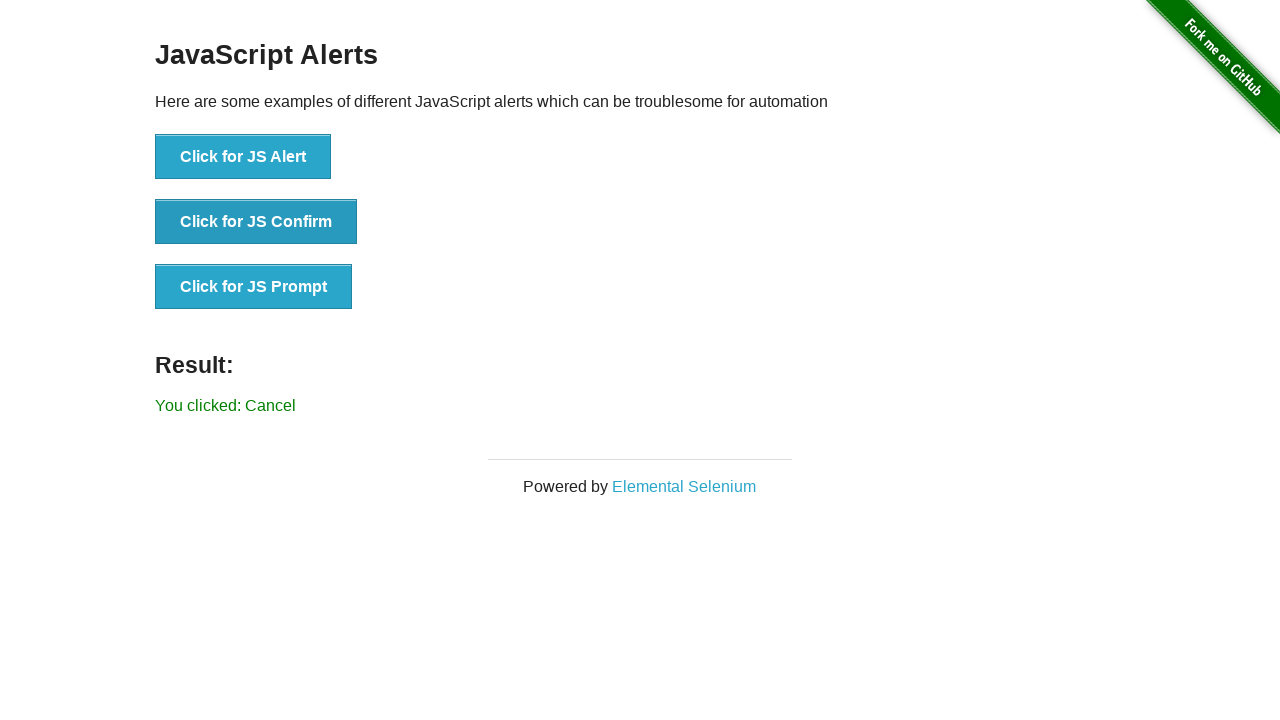

Set up dialog handler to accept confirm dialog
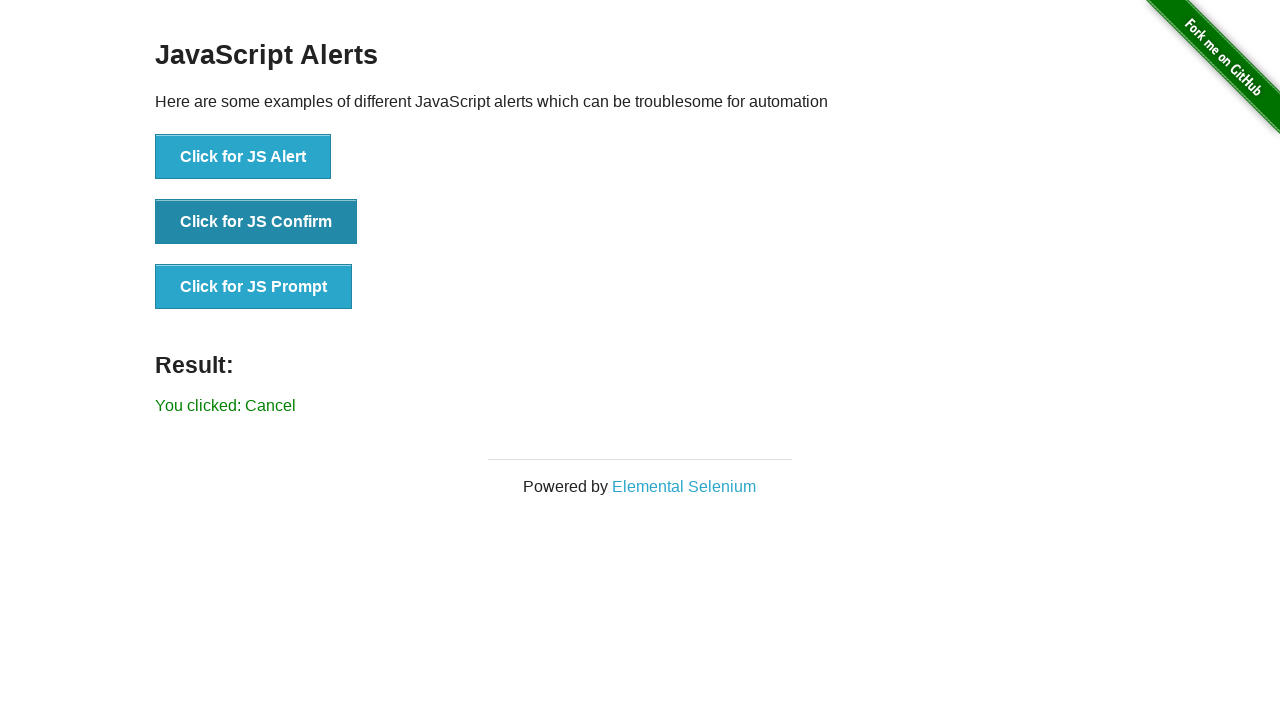

Verified result text appeared after accepting confirm dialog
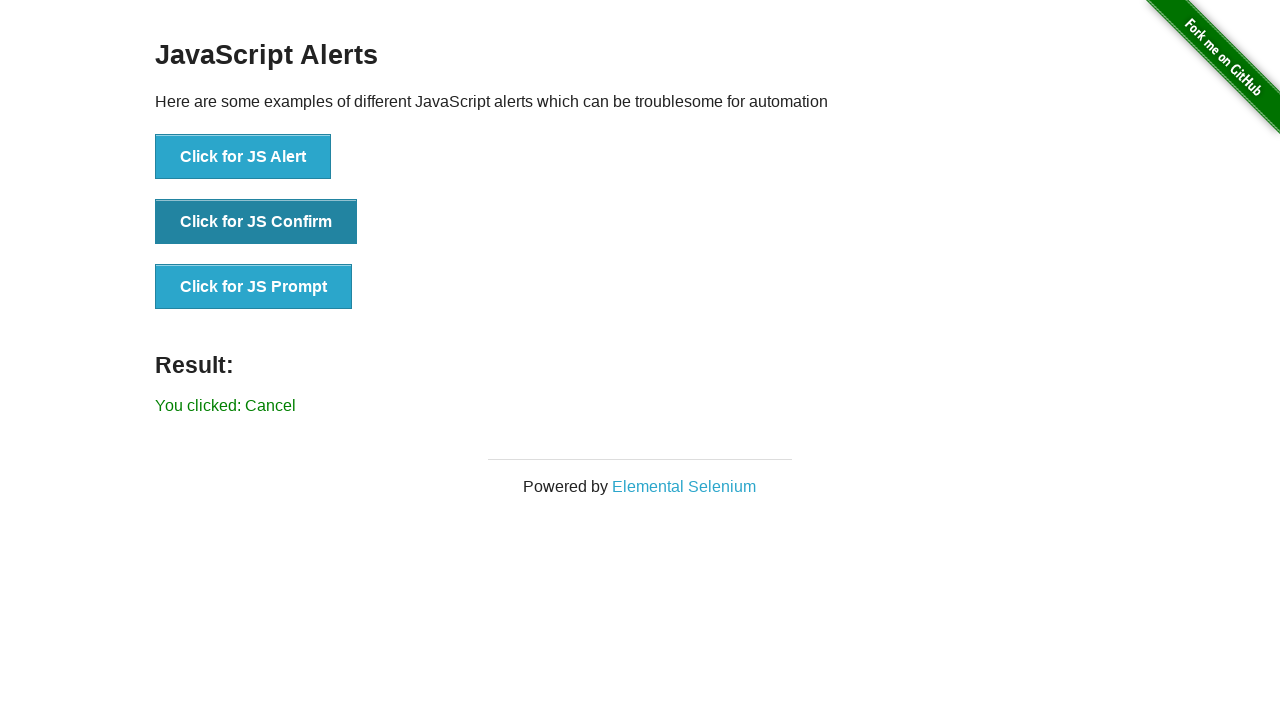

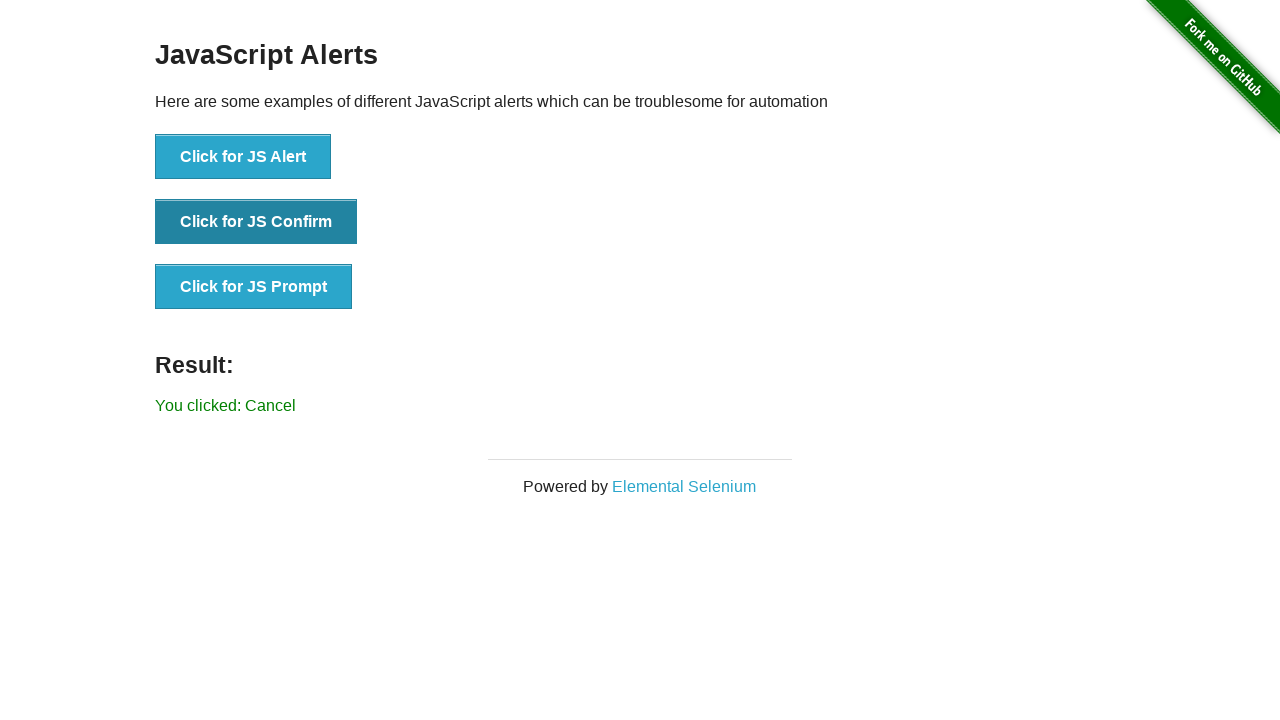